Tests the shopping cart functionality by selecting a phone category, choosing a product, and adding it to cart

Starting URL: https://www.demoblaze.com/index.html

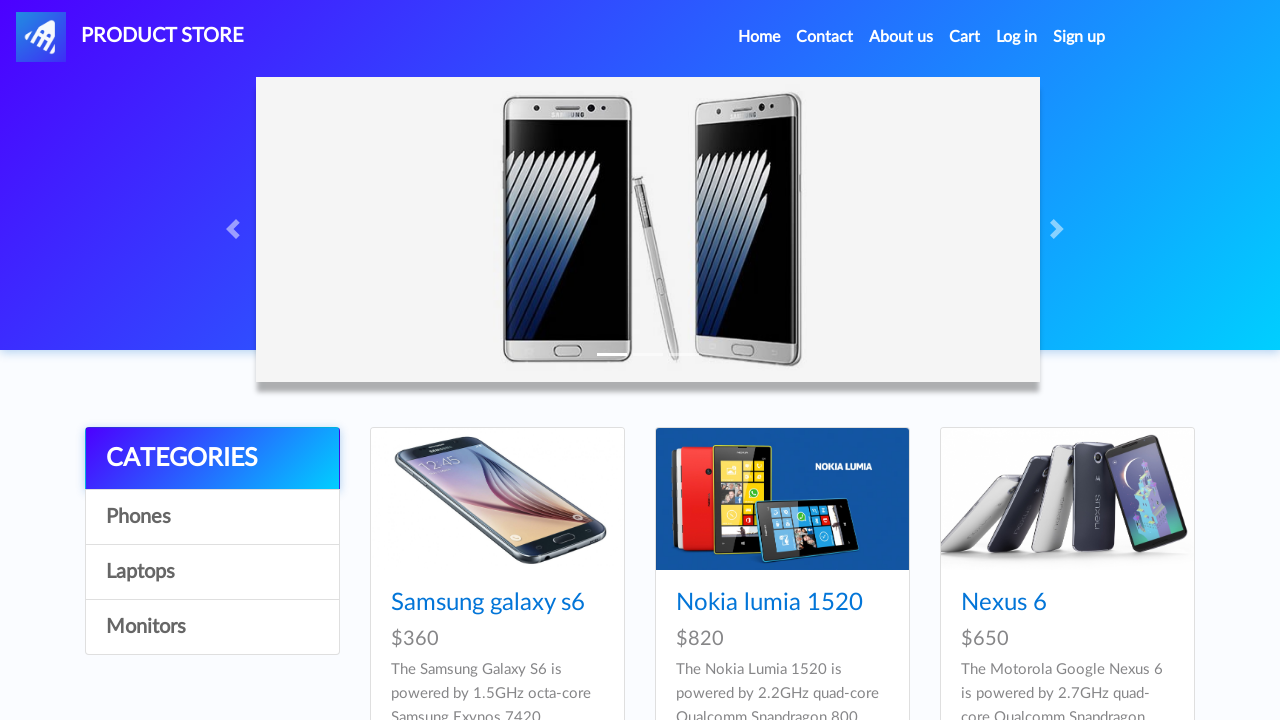

Clicked on Phones category at (212, 517) on a:has-text('Phones')
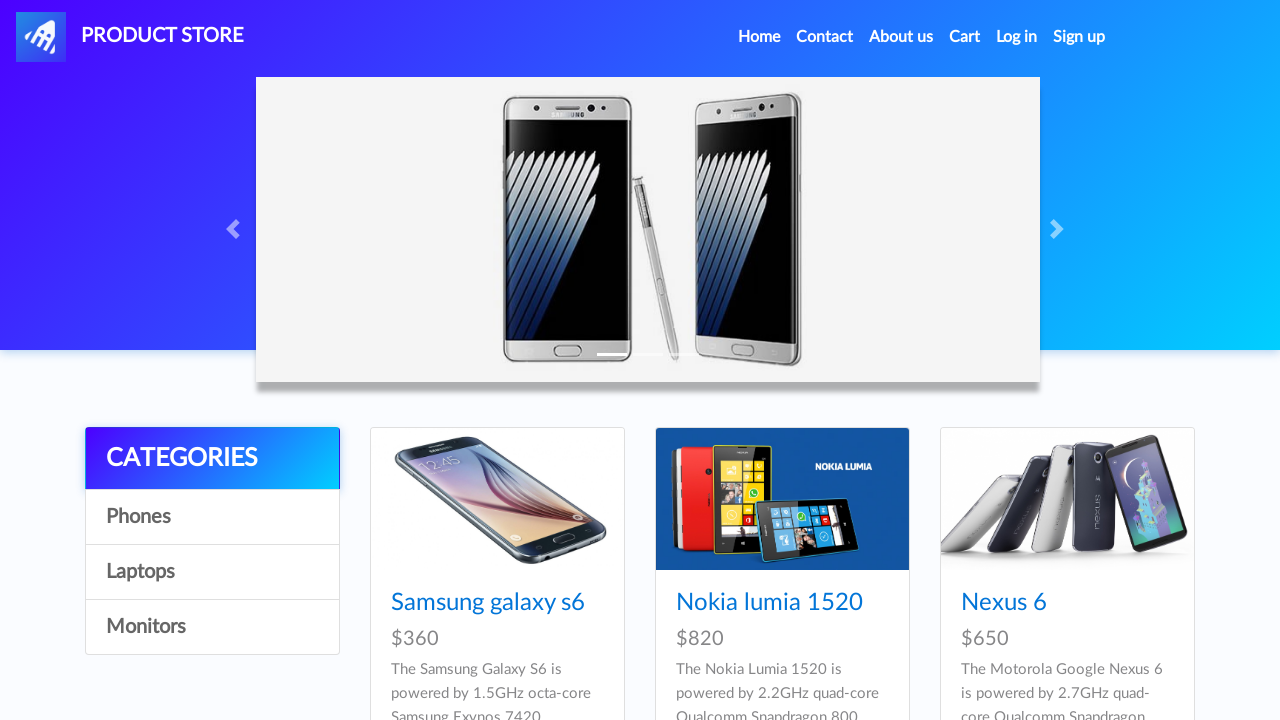

Clicked on Nexus 6 product at (1004, 603) on a:has-text('Nexus 6')
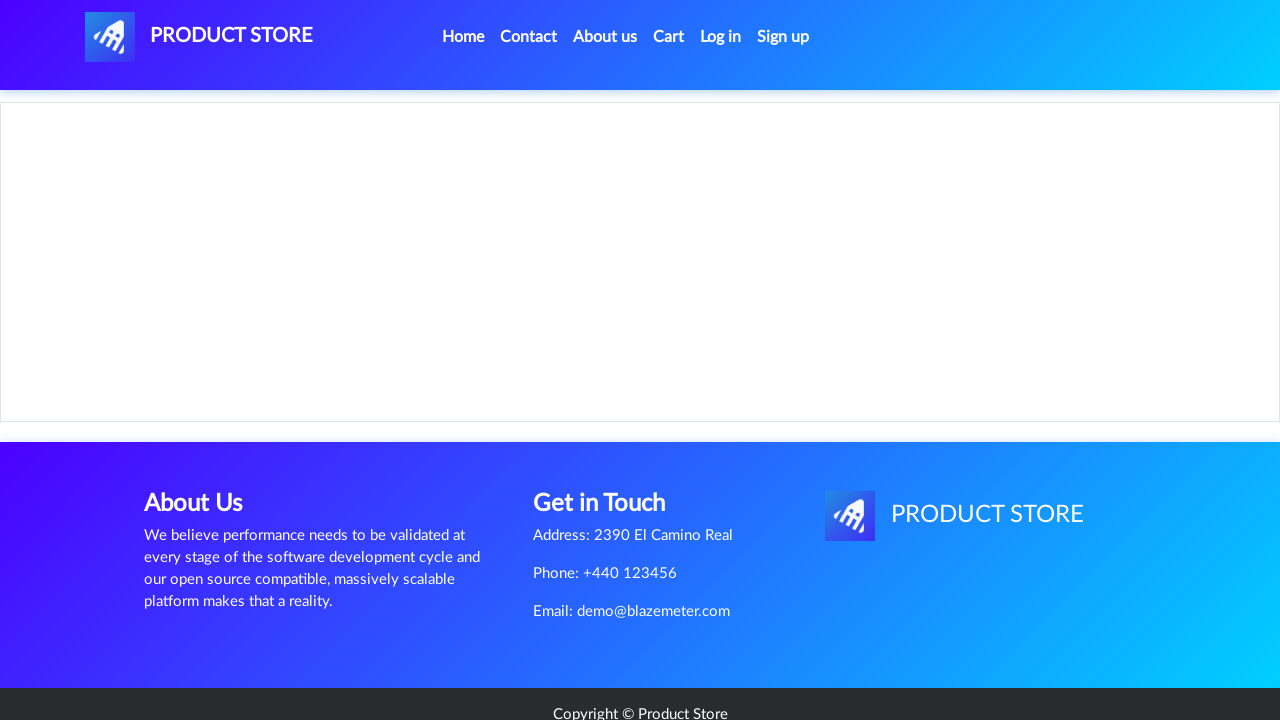

Clicked Add to cart button at (610, 440) on a:has-text('Add to cart')
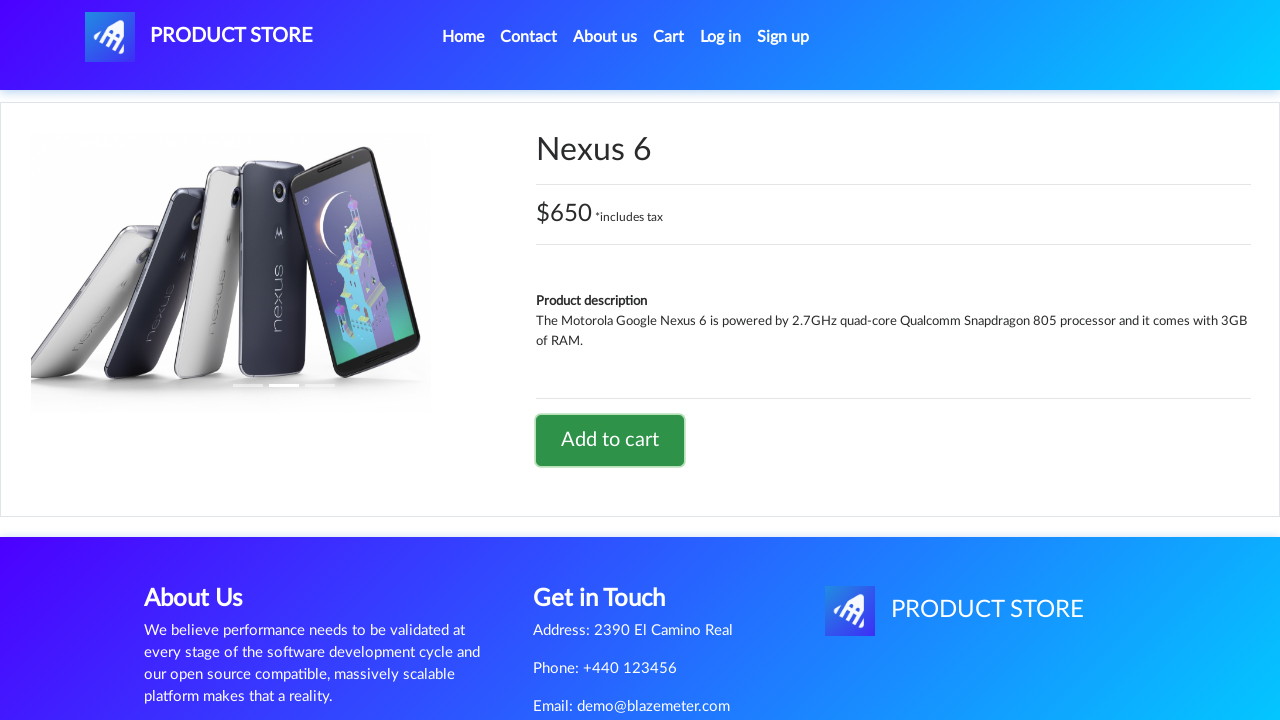

Handled alert dialog by accepting it
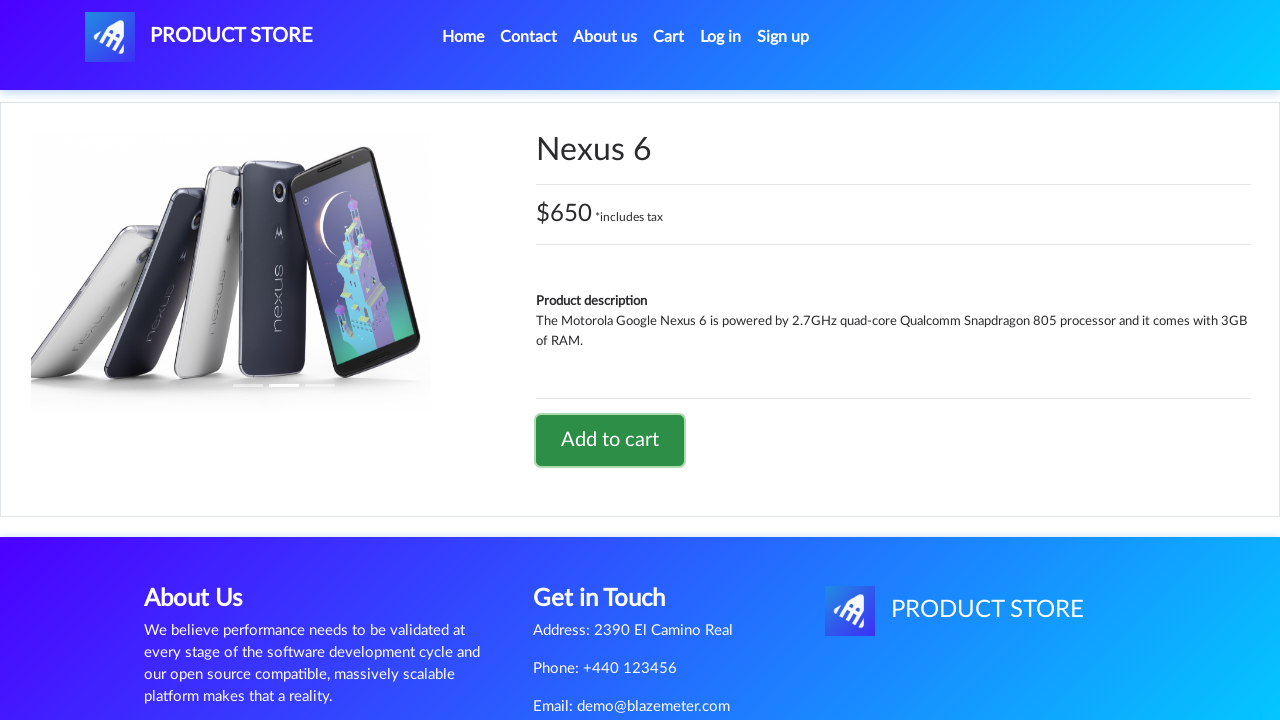

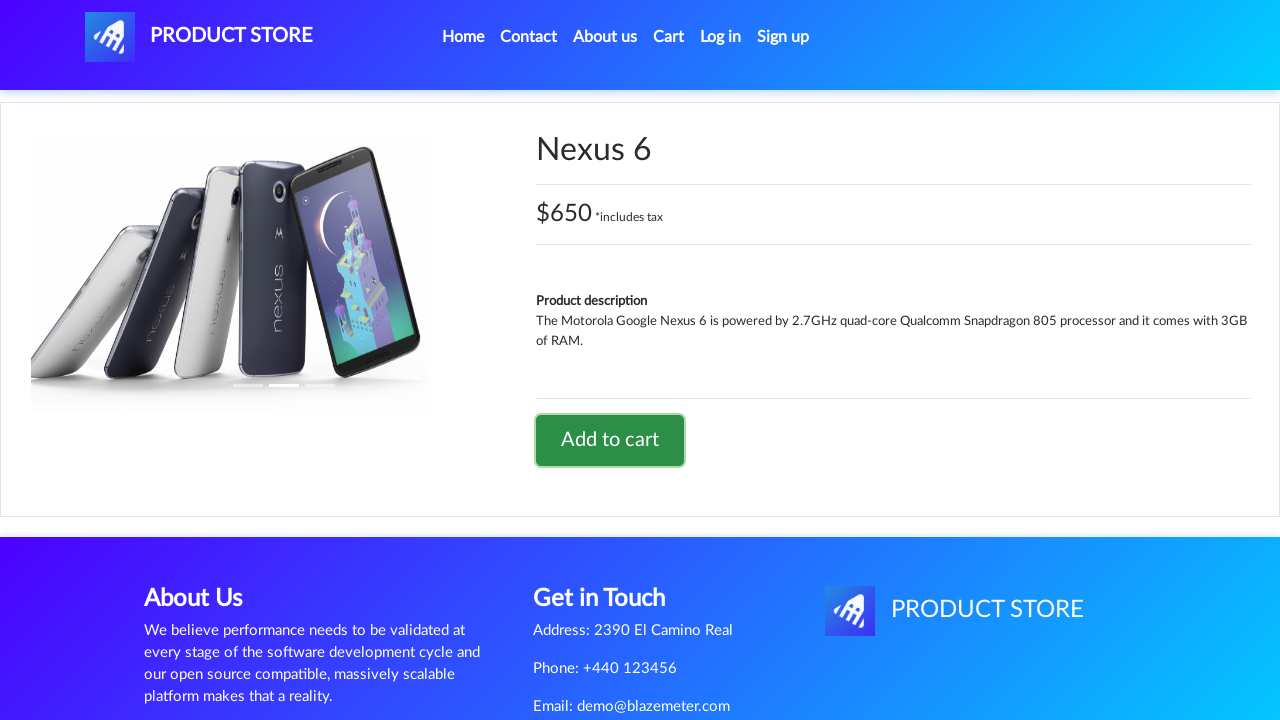